Tests the exclusive videos button navigation on Sport Express video page

Starting URL: https://www.sport-express.ru/videoreports/

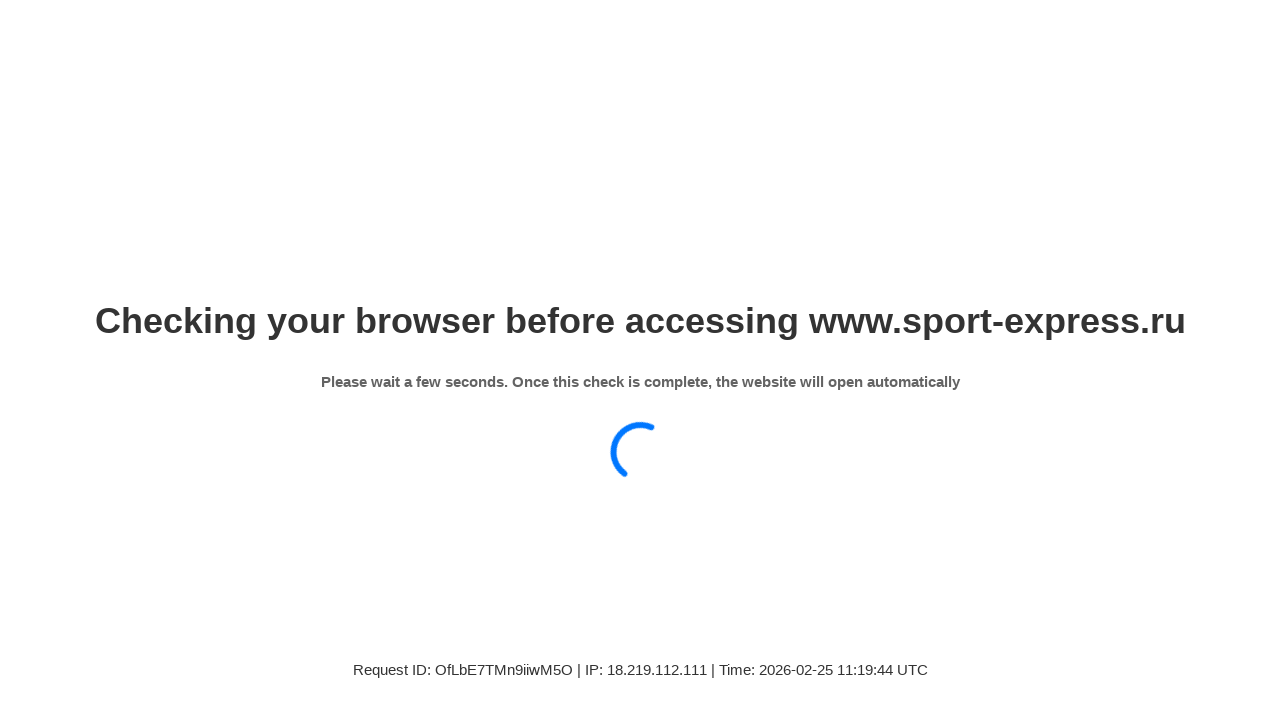

Clicked on 'Exclusive' button to navigate to exclusive videos at (498, 461) on xpath=//a[contains(text(),"Эксклюзив")]
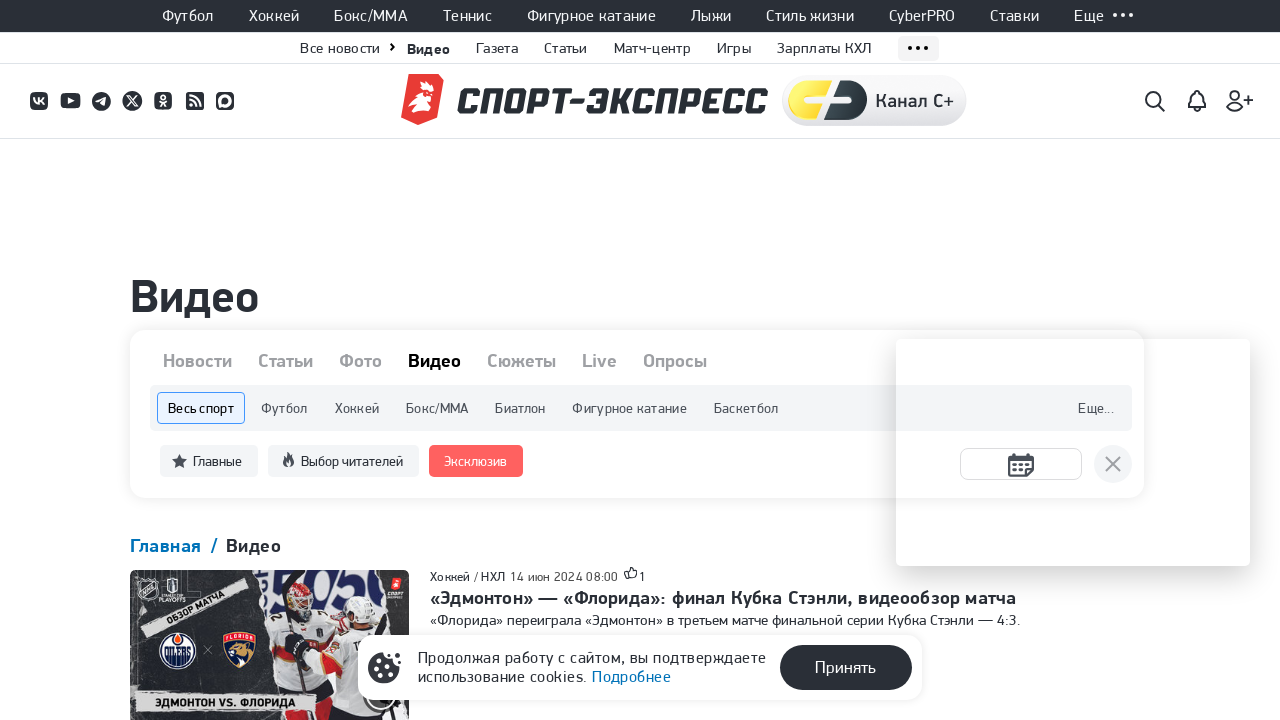

Waited for exclusive videos page to load completely
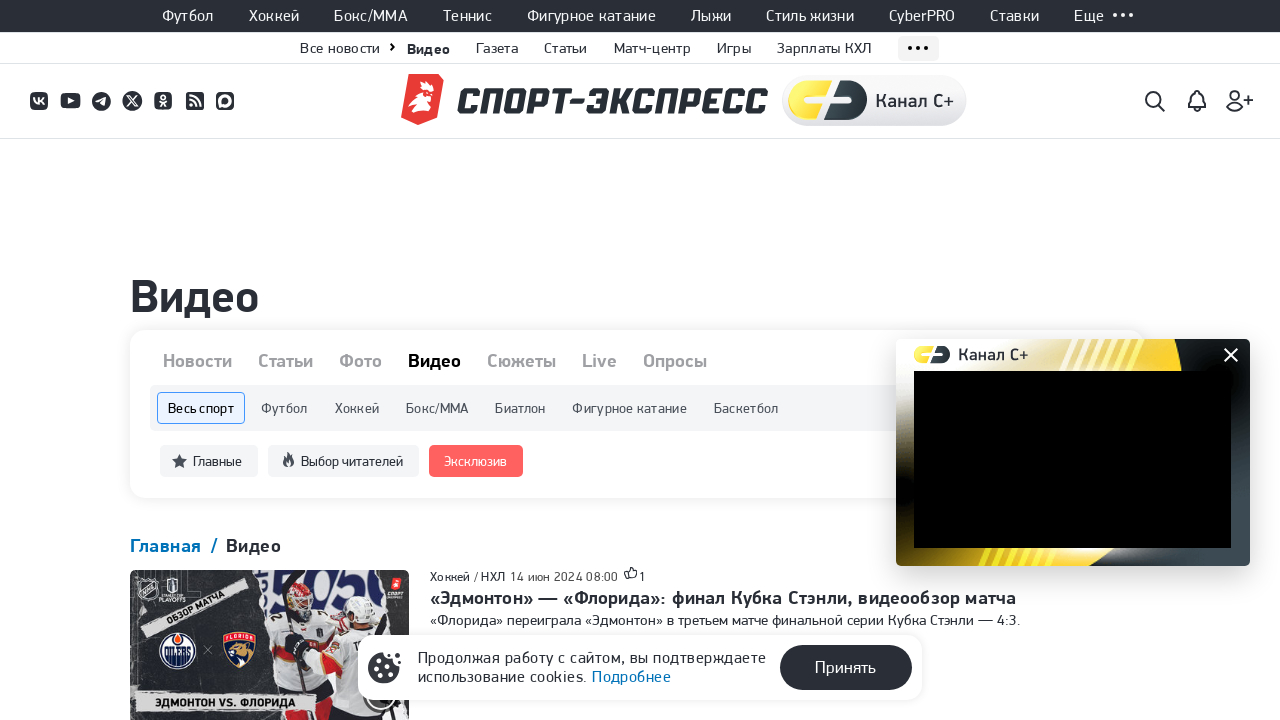

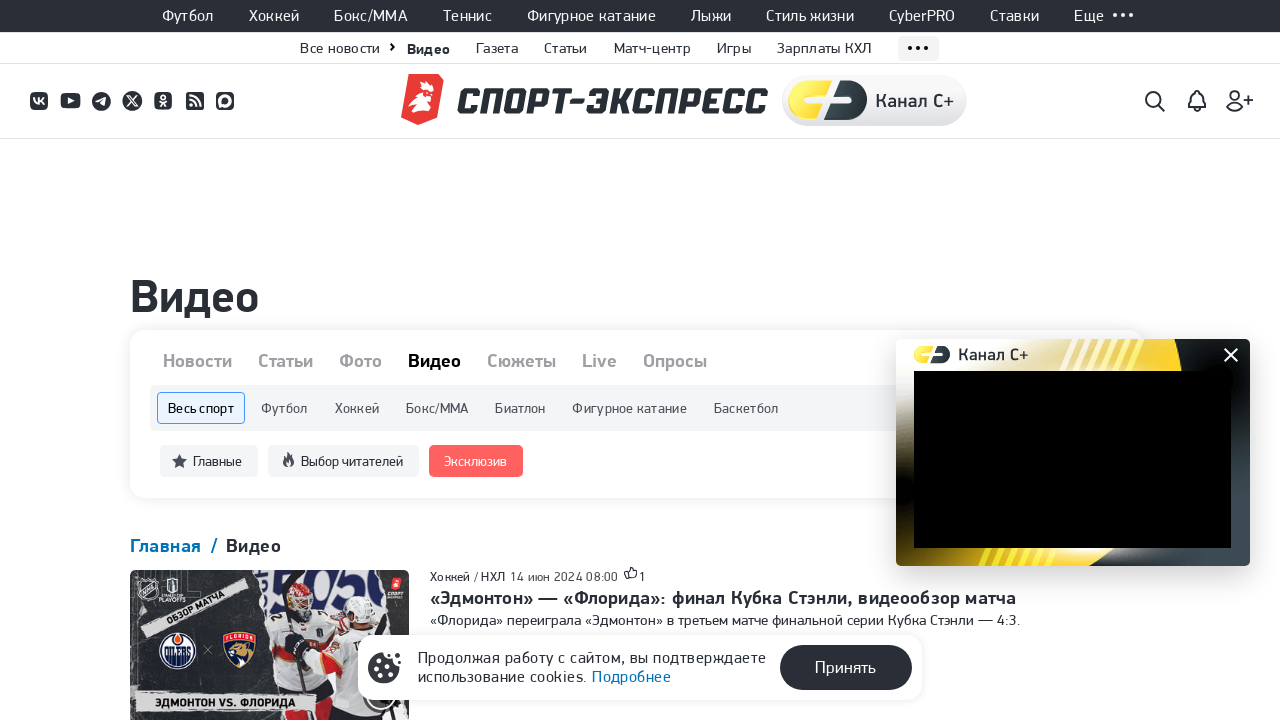